Tests window handling by clicking a button inside an iframe that opens a new window, then switches to the new window and takes a screenshot

Starting URL: https://www.w3schools.com/jsref/tryit.asp?filename=tryjsref_win_open

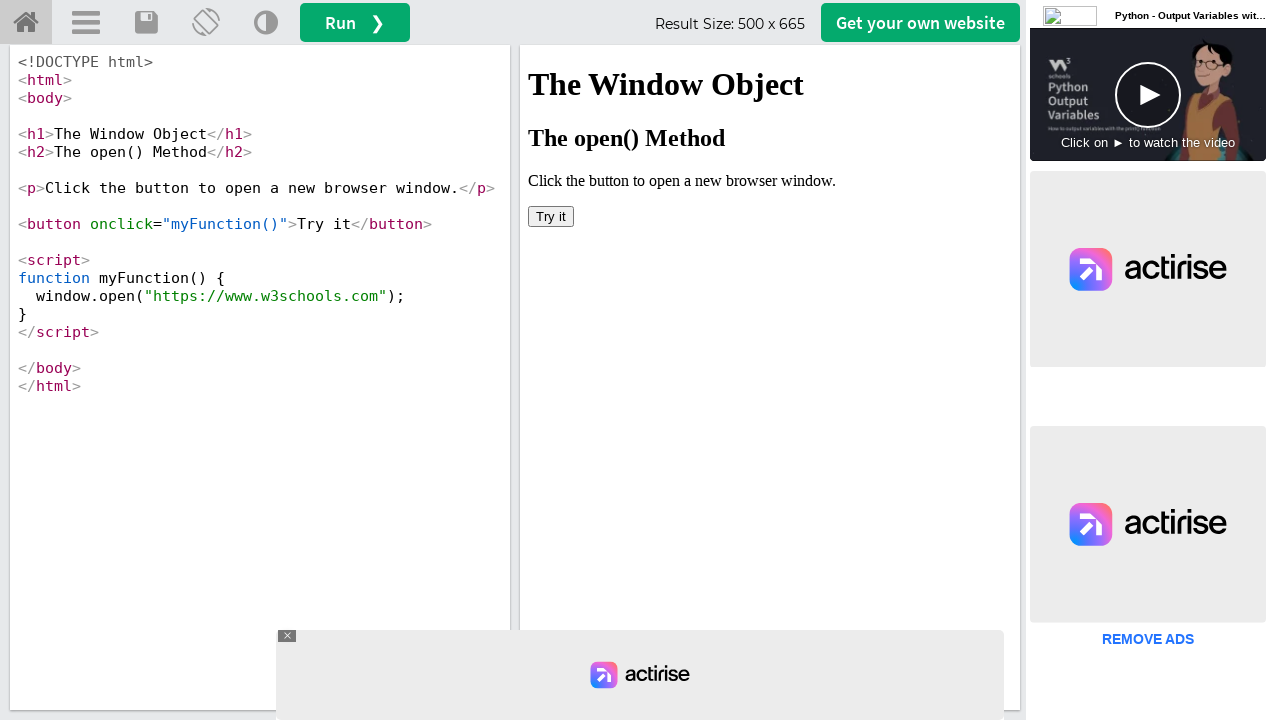

Located iframe containing the button
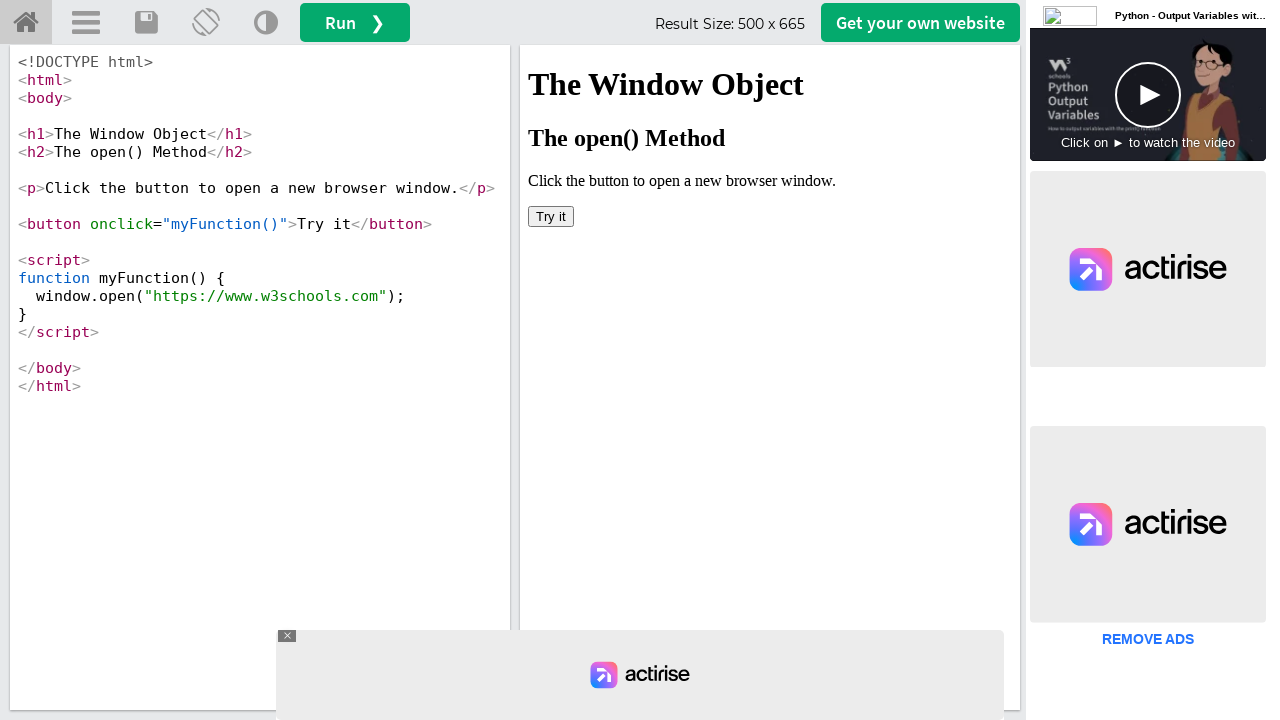

Clicked 'Try it' button inside iframe to open new window at (551, 216) on iframe[name='iframeResult'] >> internal:control=enter-frame >> button:has-text('
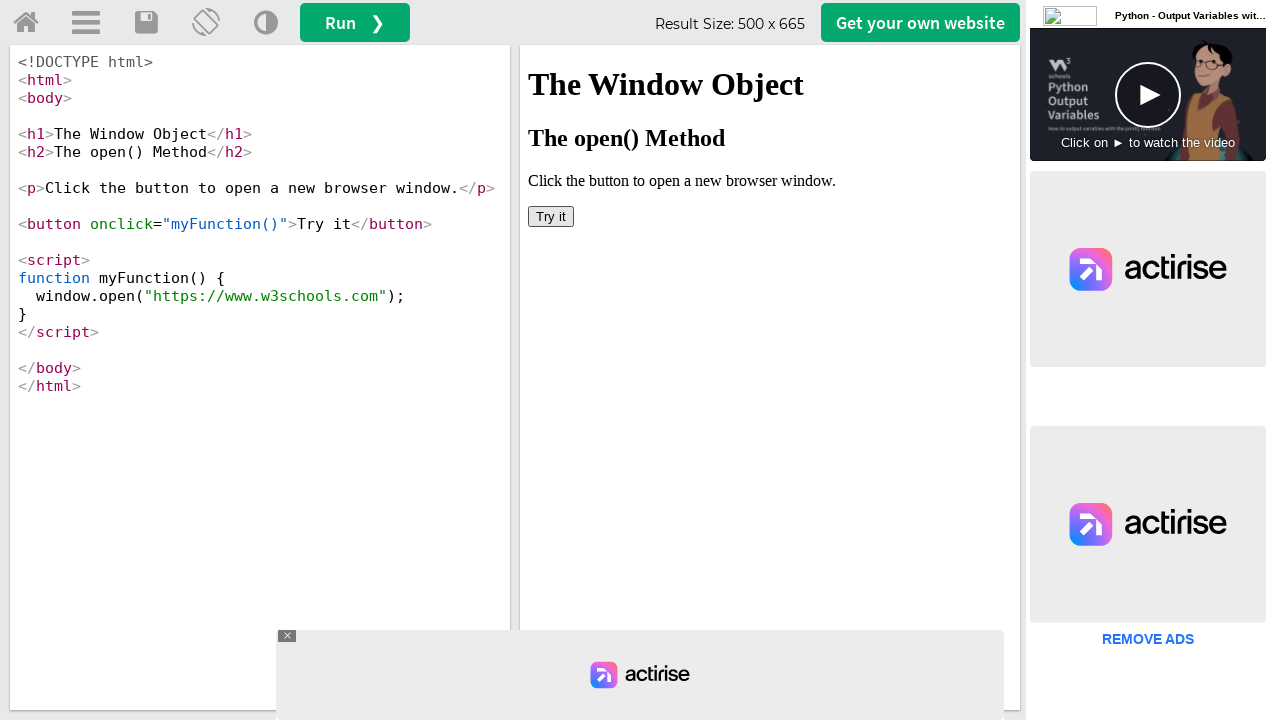

Captured new window handle
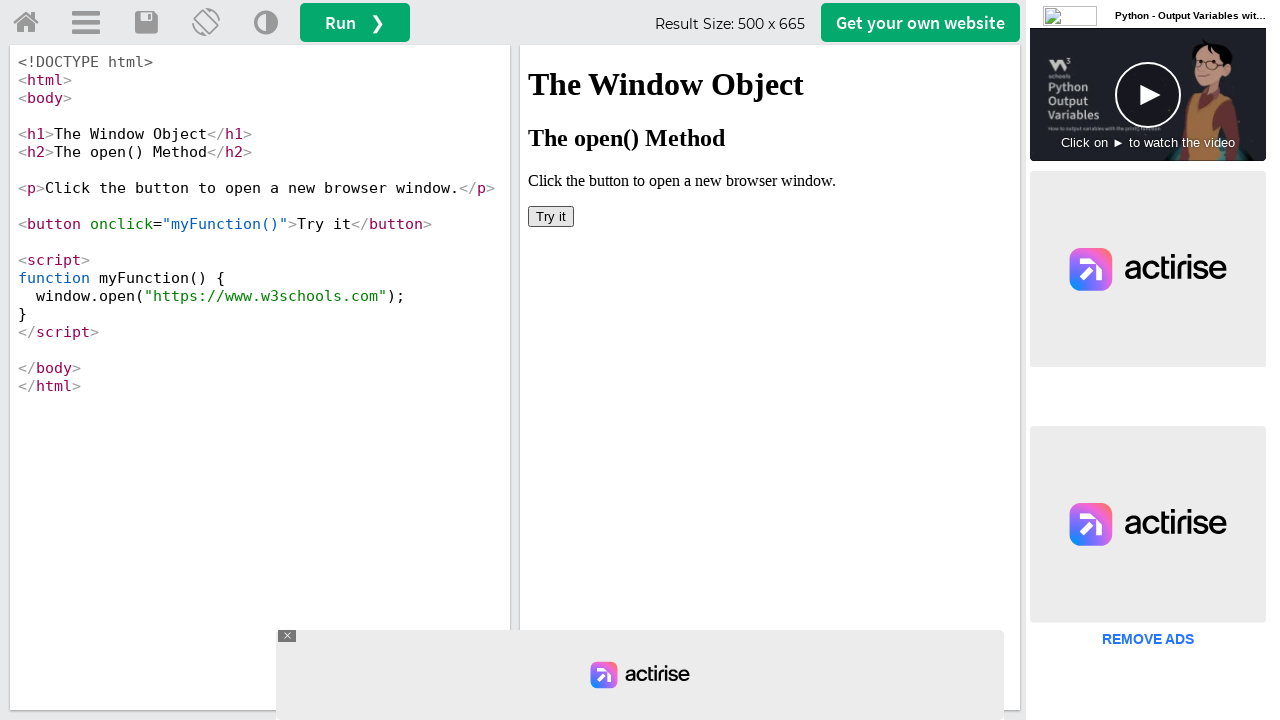

New window fully loaded
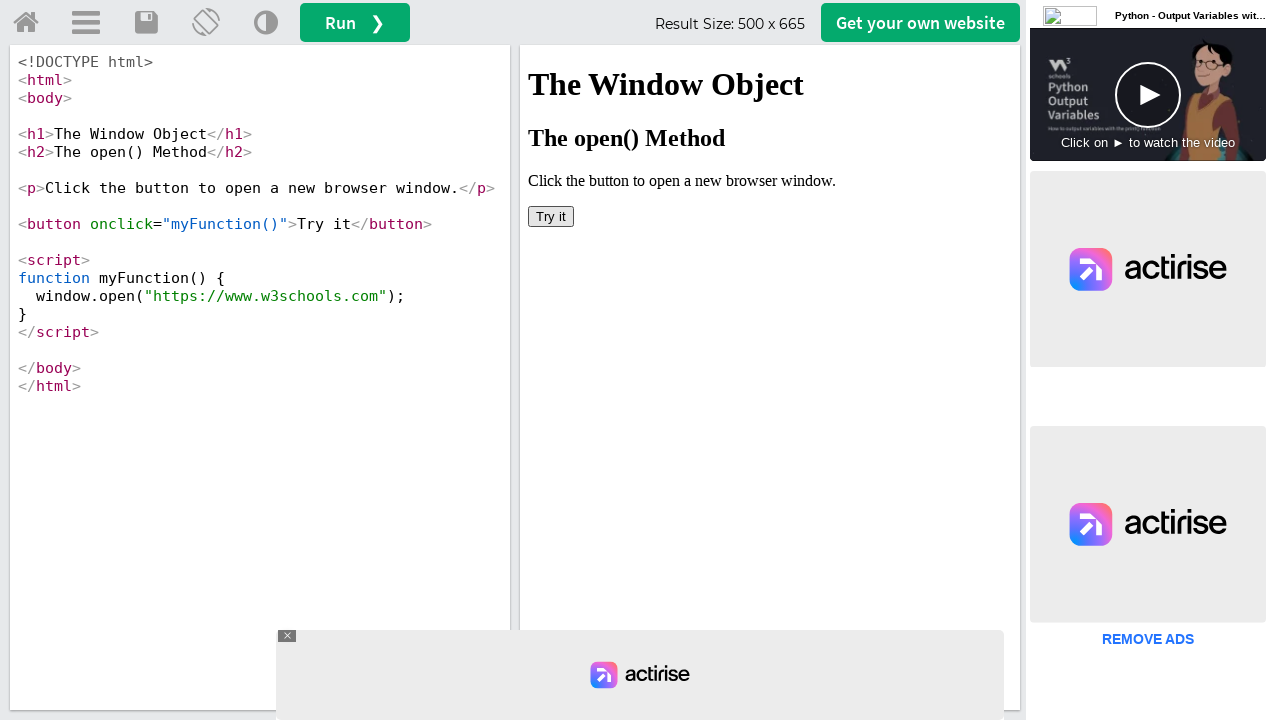

Captured screenshot of new window
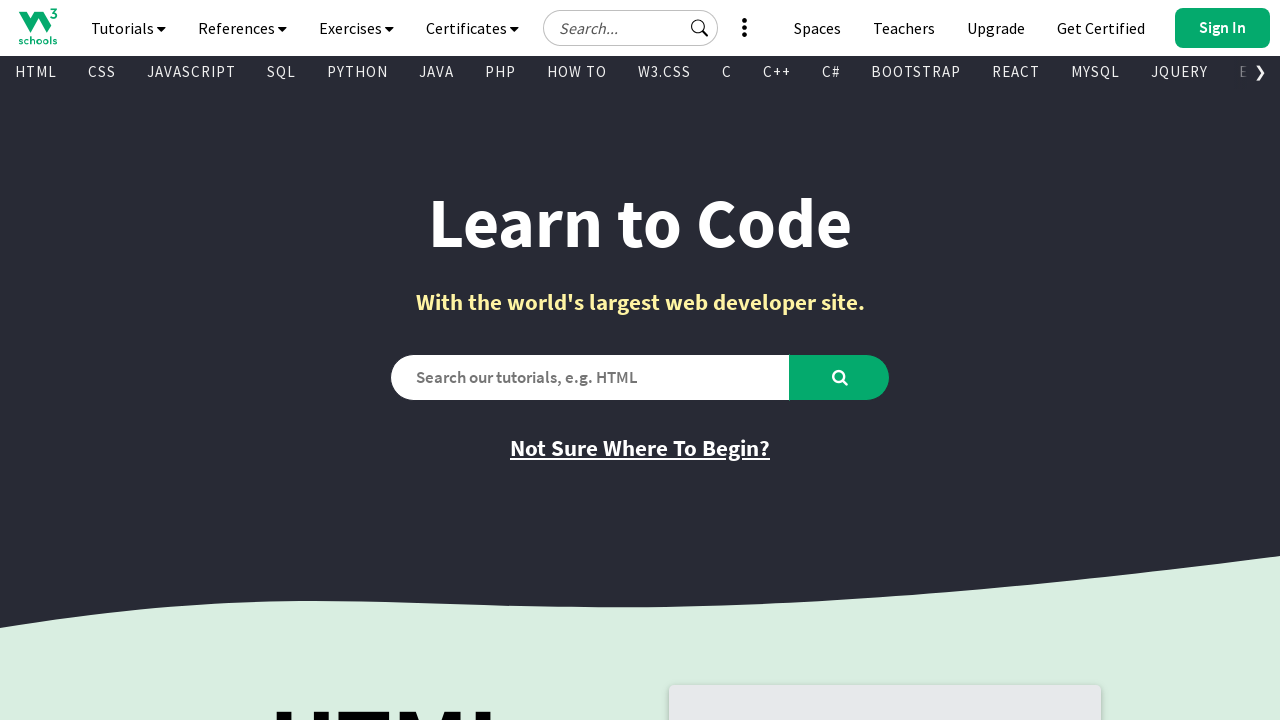

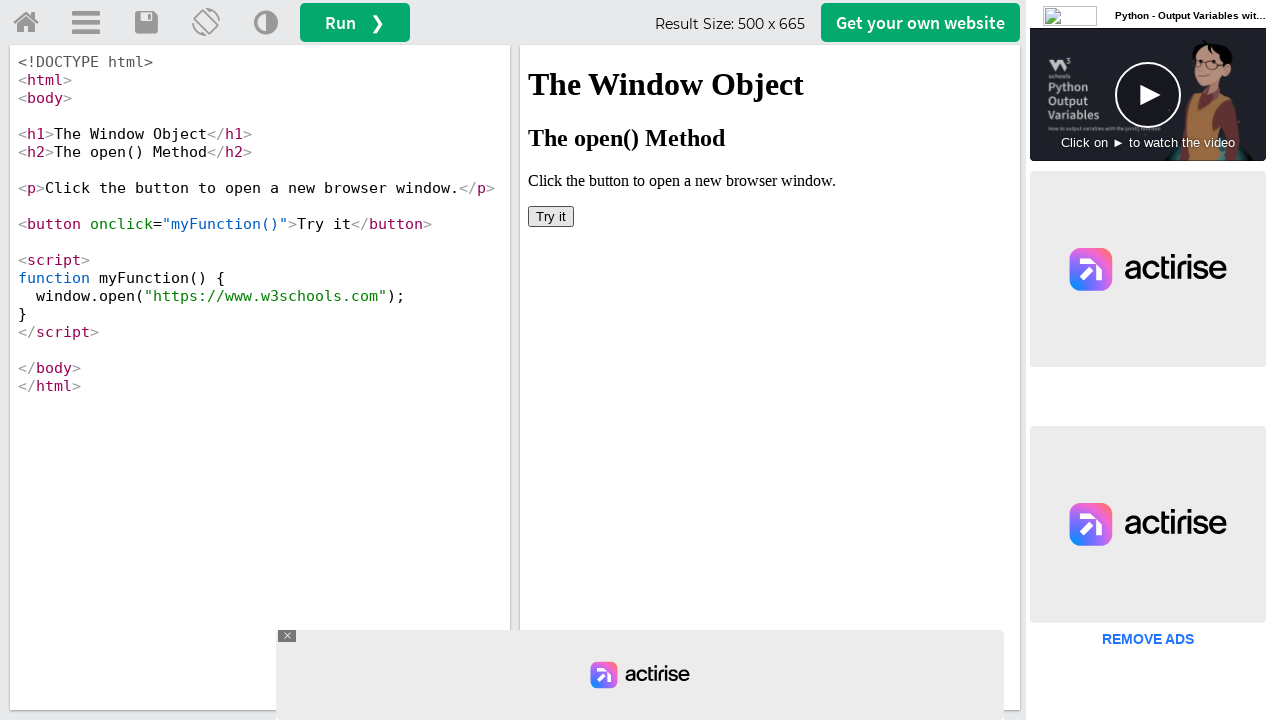